Tests keyboard navigation by using Tab key to cycle through page elements and pressing Enter to activate an element, then verifying the resulting text change

Starting URL: https://seleniumbase.io/demo_page

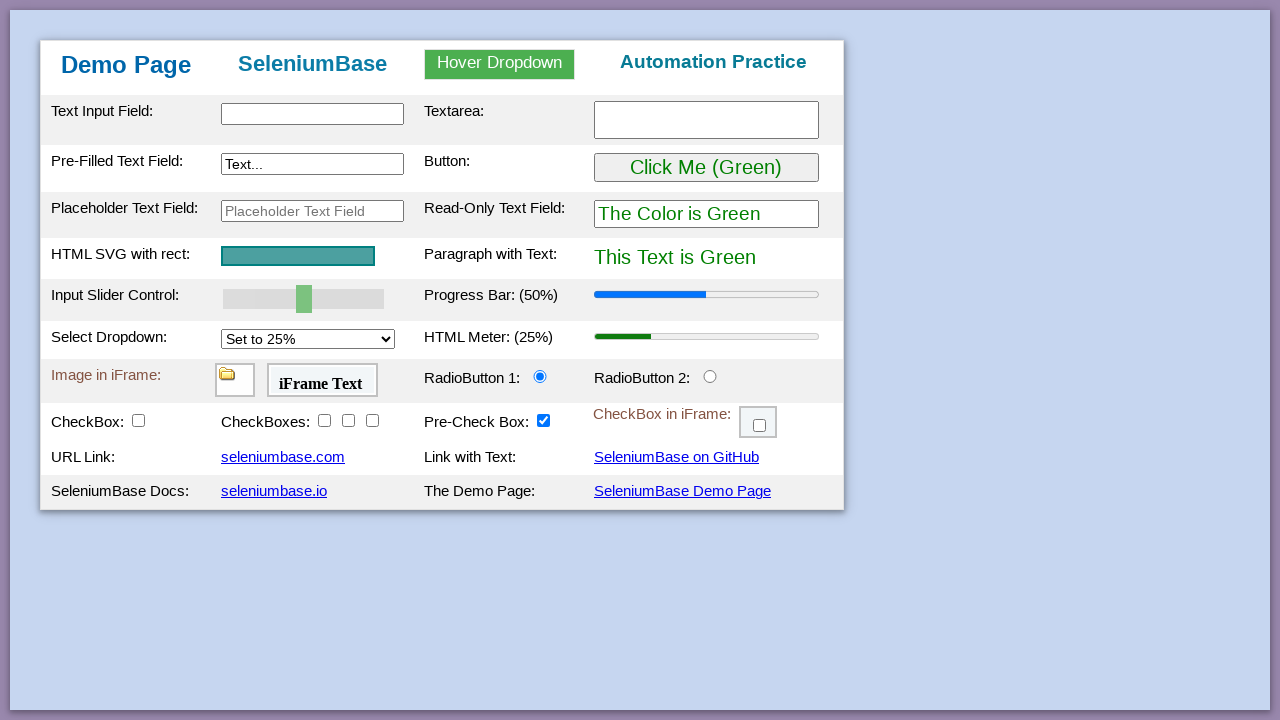

Navigated to Selenium Base demo page
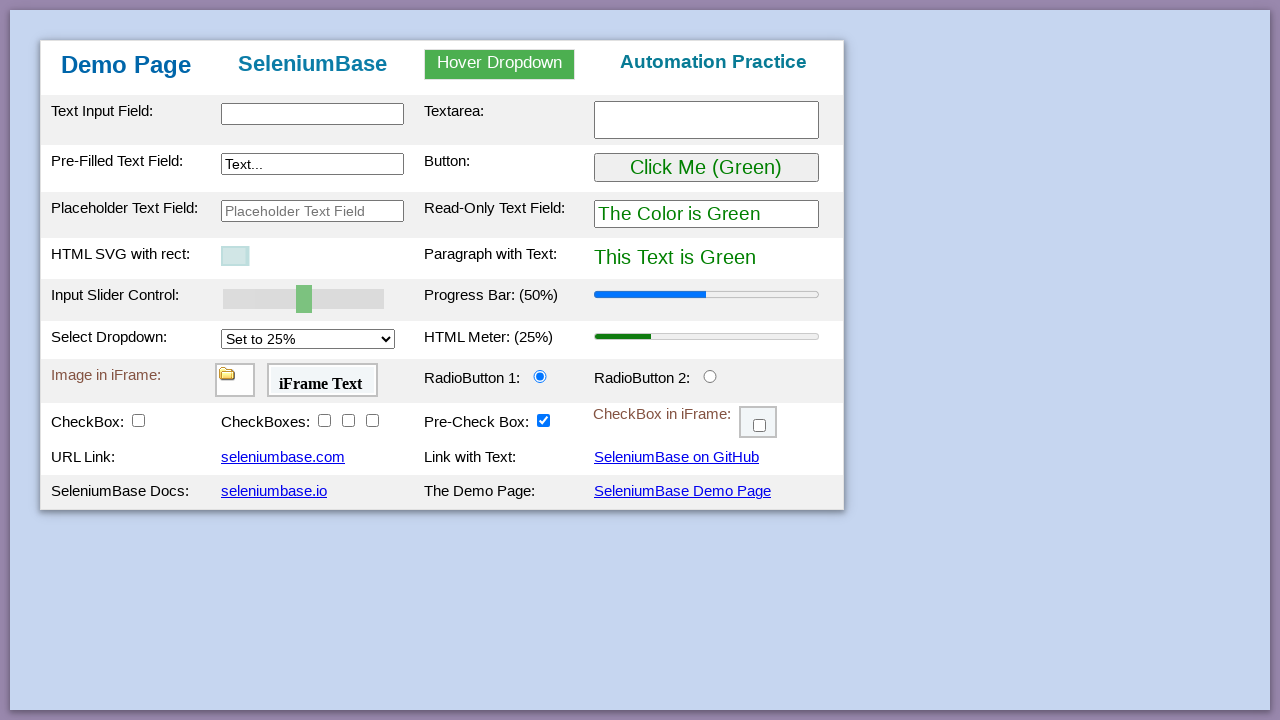

Verified initial text state - 'This Text is Green' is present
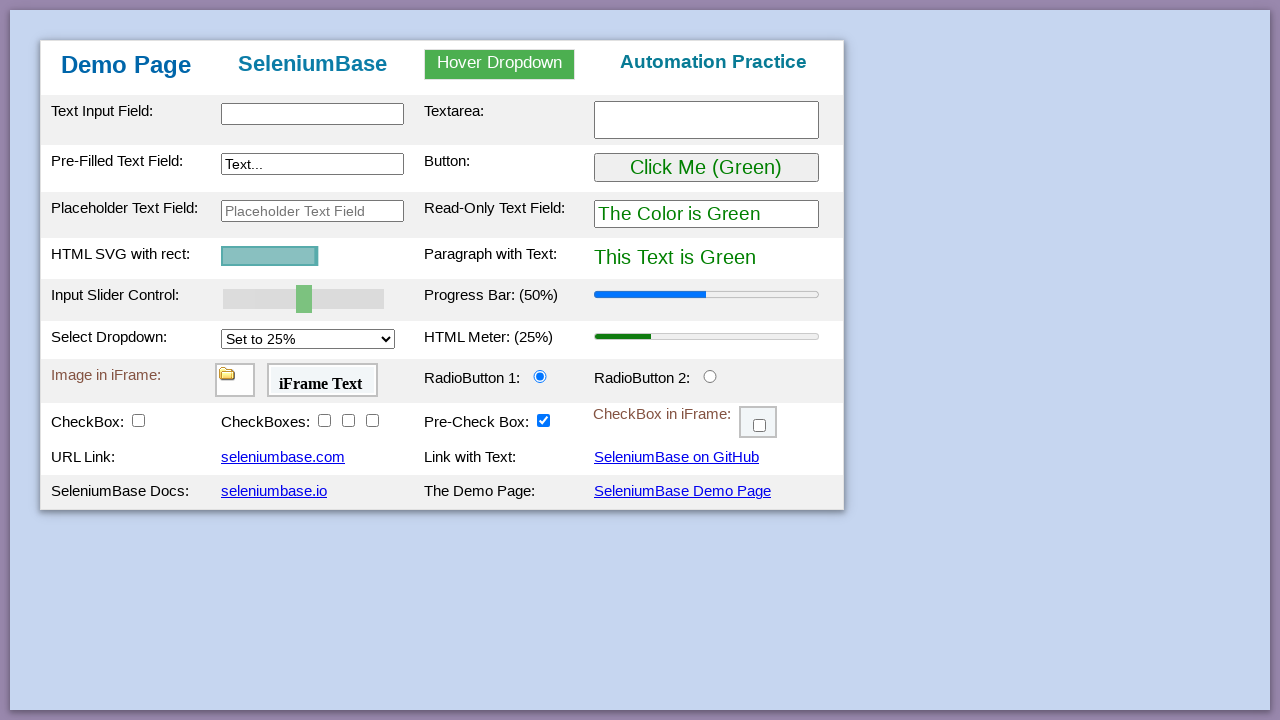

Pressed Tab key (1st tab)
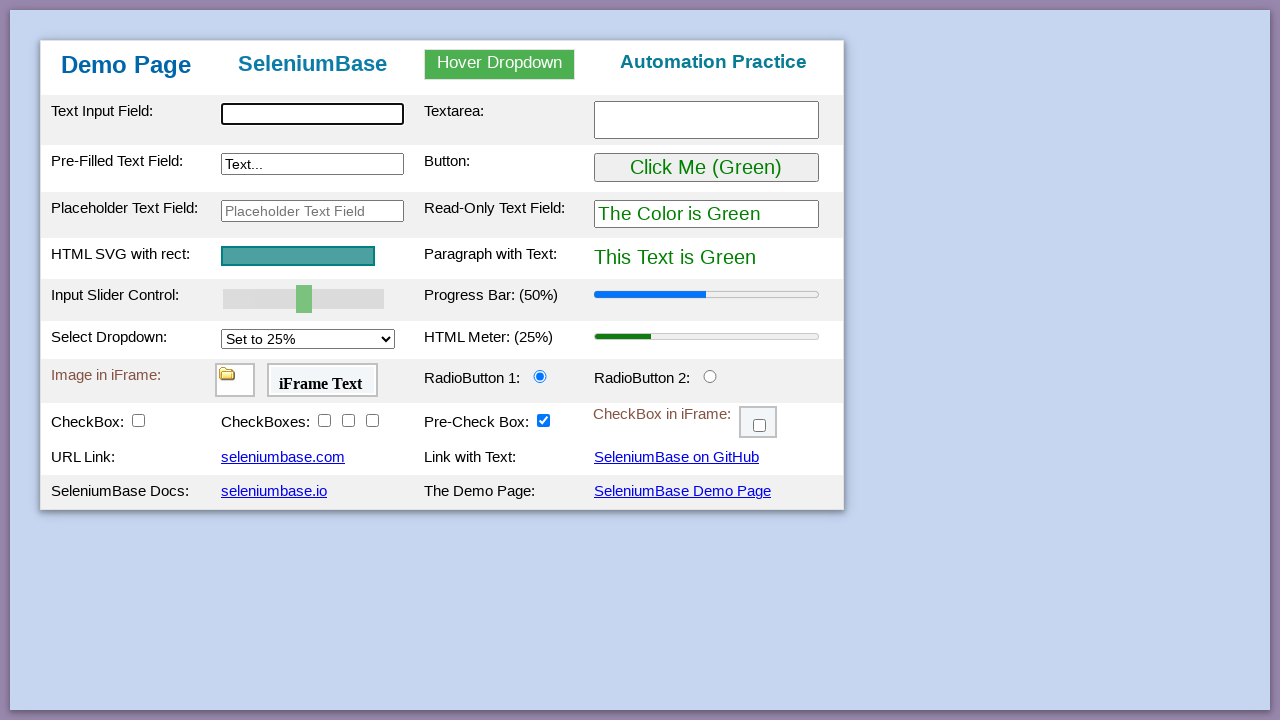

Pressed Tab key (2nd tab)
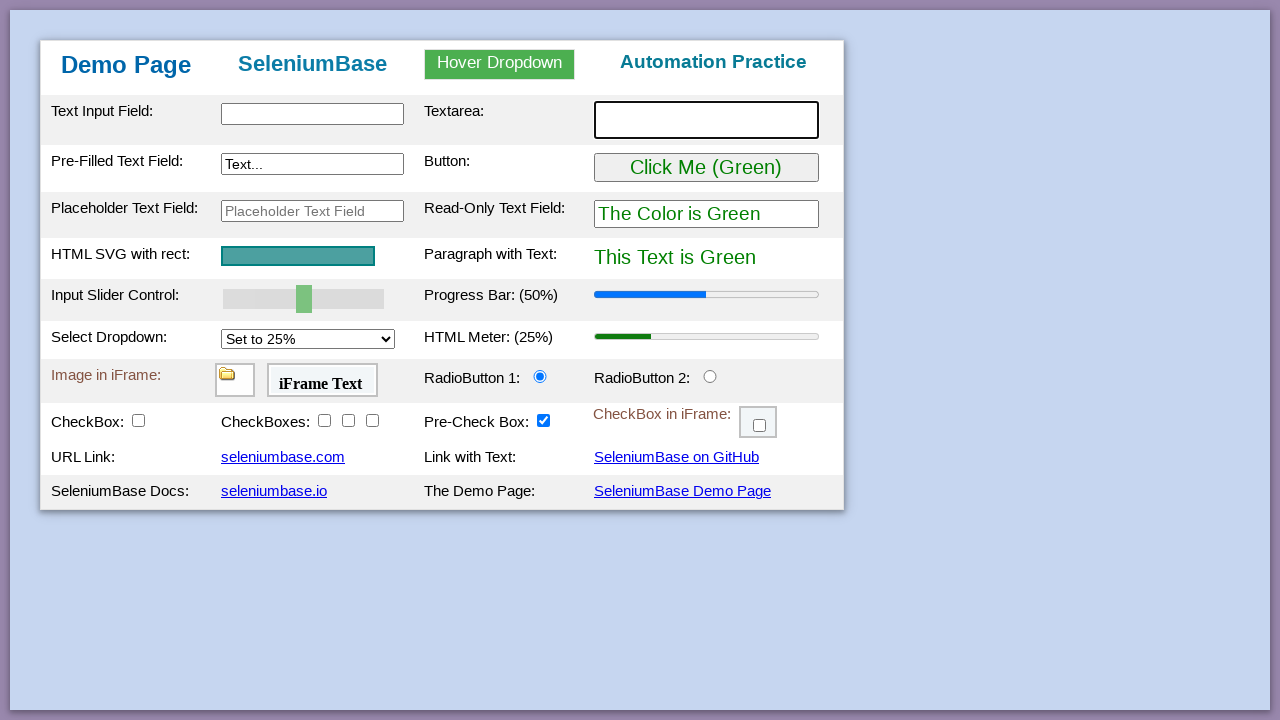

Pressed Tab key (3rd tab)
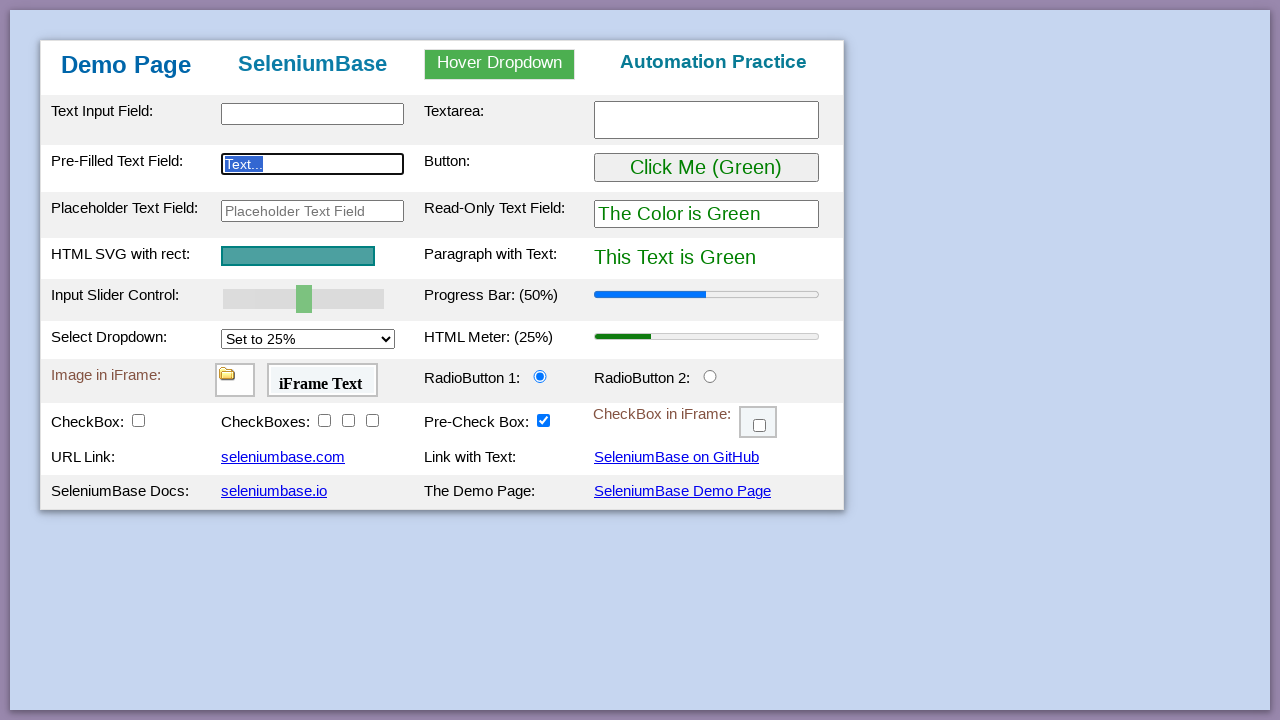

Pressed Tab key (4th tab)
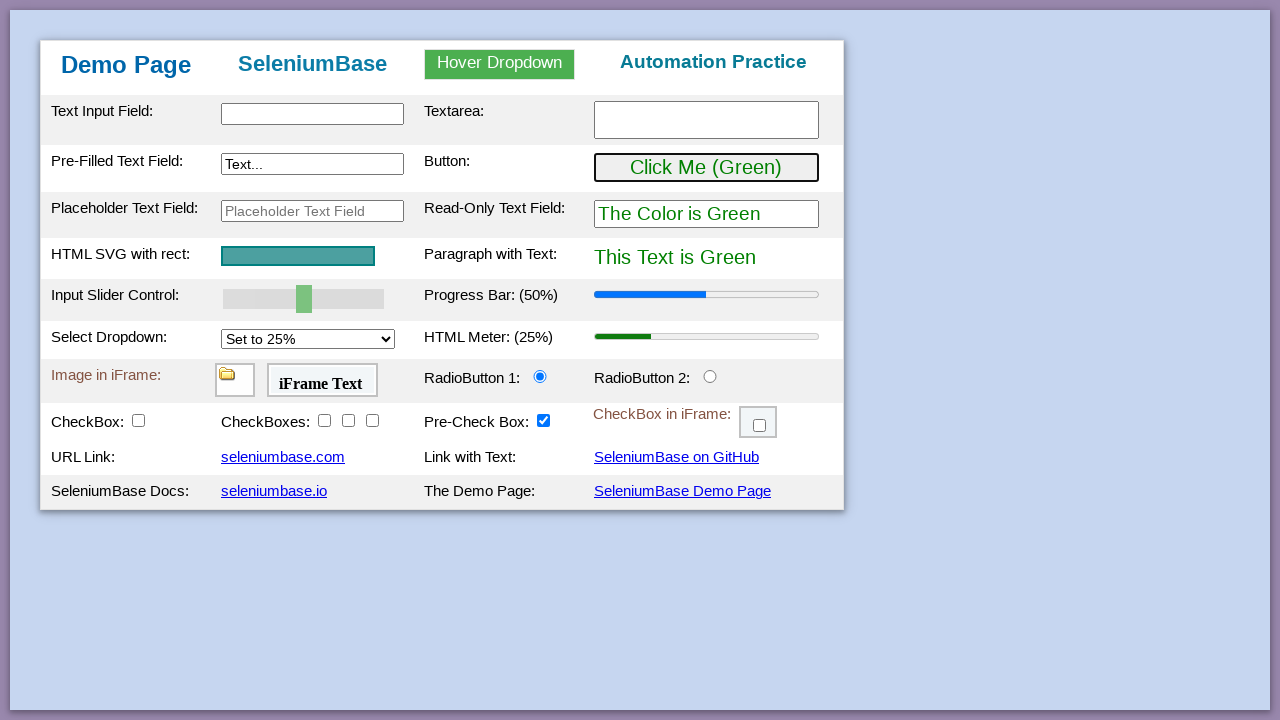

Pressed Enter to activate the focused element
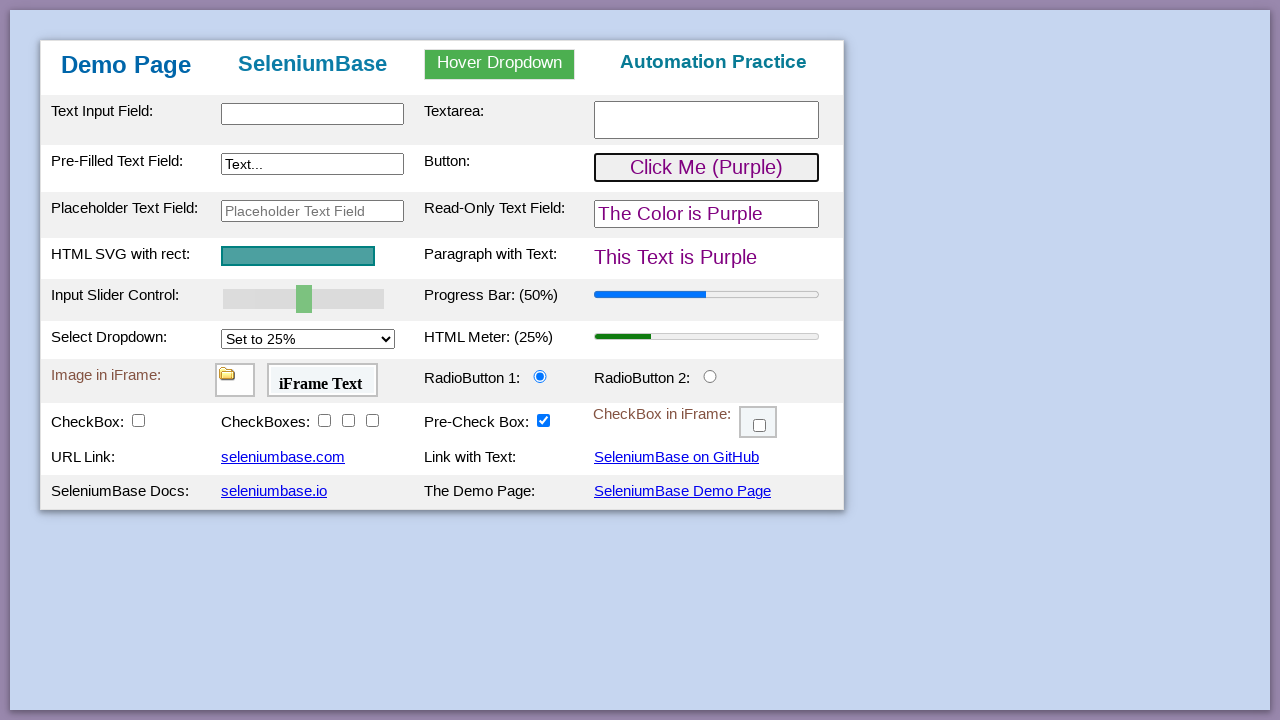

Verified text has changed to 'This Text is Purple'
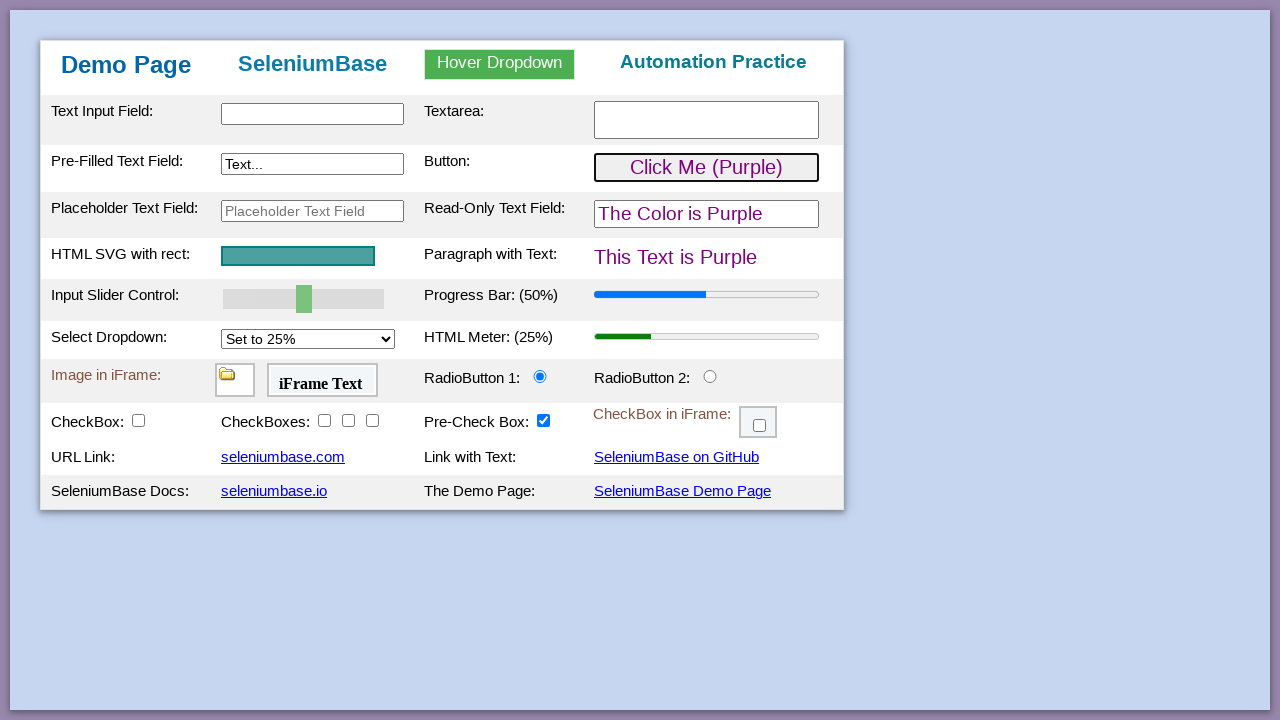

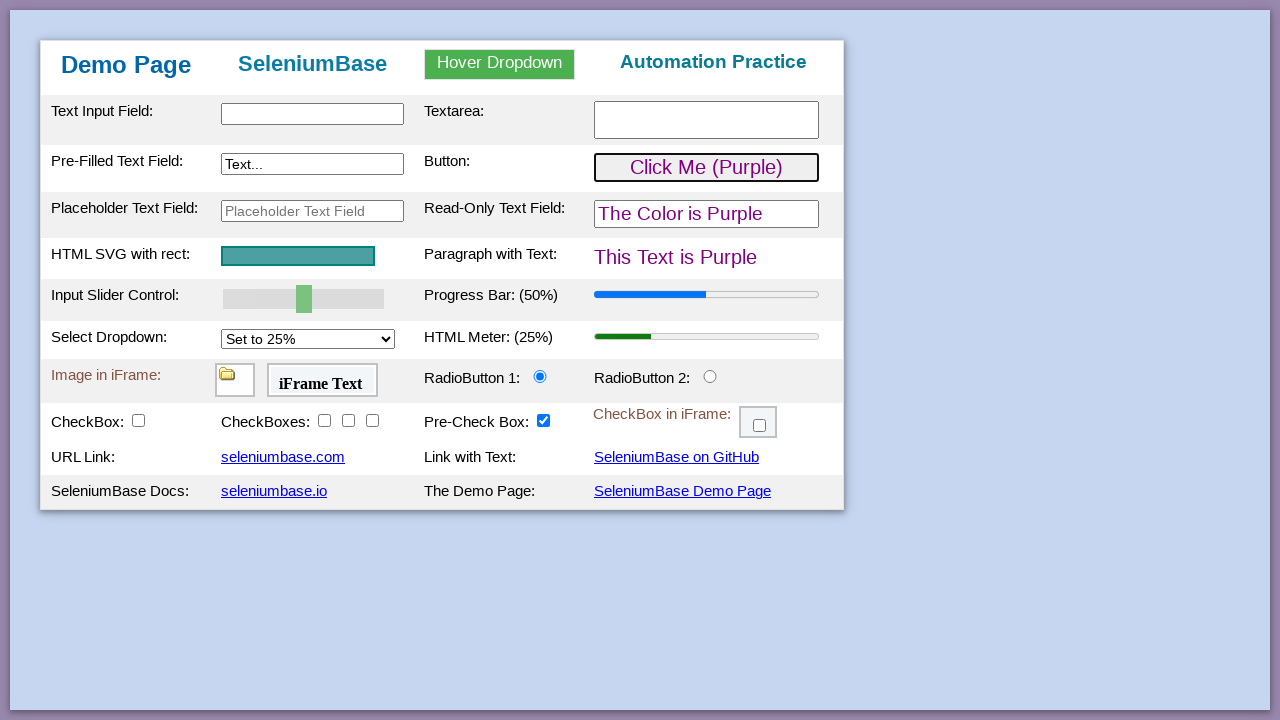